Tests the registration form by filling in user details including first name, last name, email, and company fields

Starting URL: https://auth.blazemeter.com/auth/realms/blazect/protocol/openid-connect/registrations?client_id=account&response_type=code

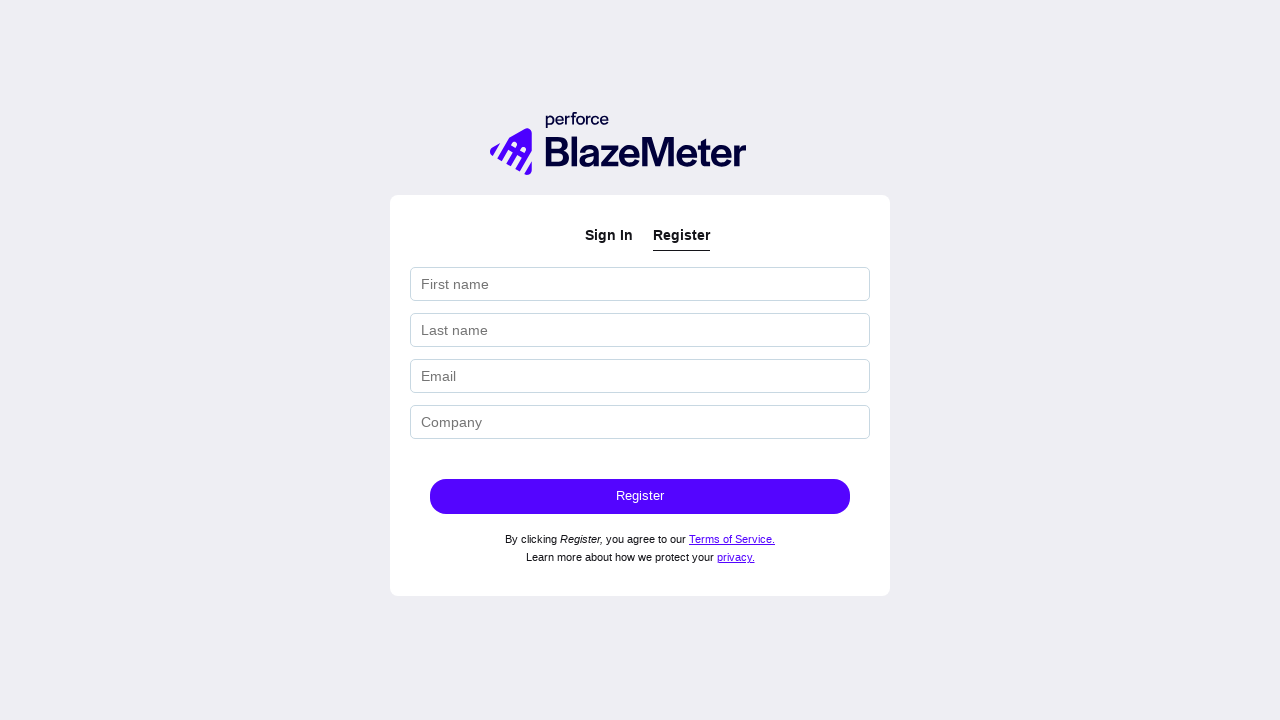

Filled first name field with 'Alok' on input[name^='first']
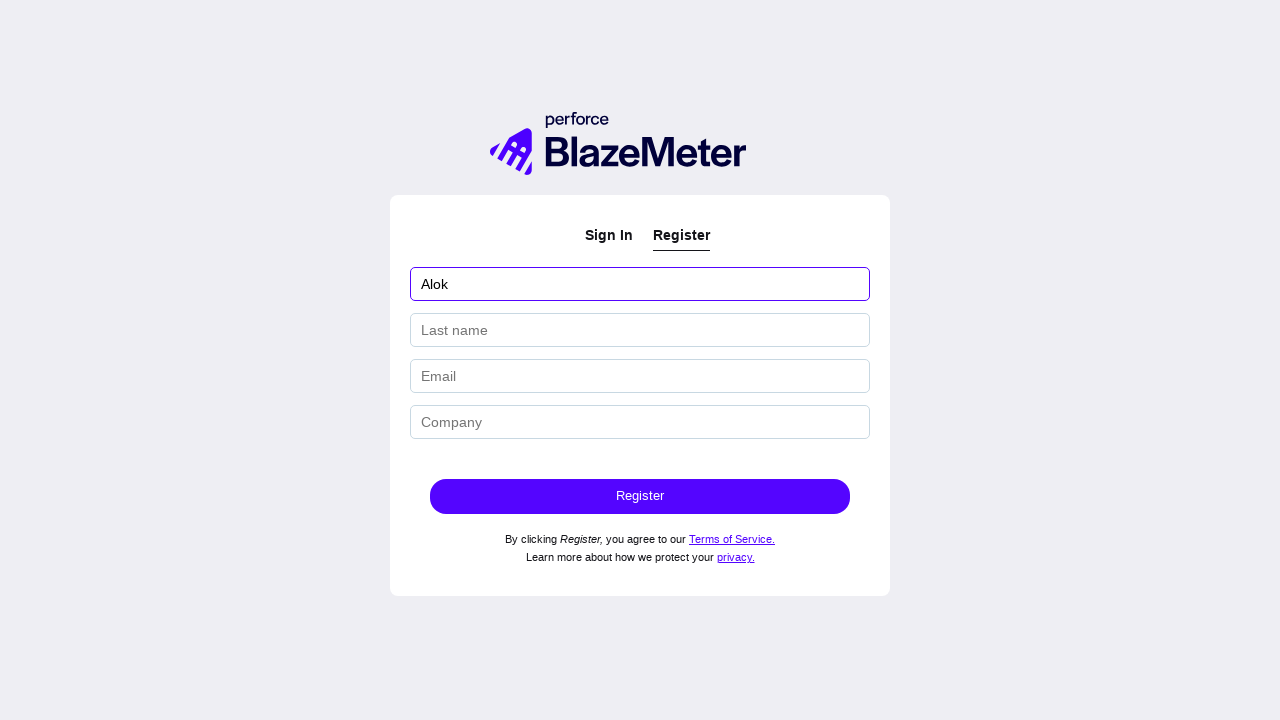

Filled last name field with 'Barman' on input[name*='astNam']
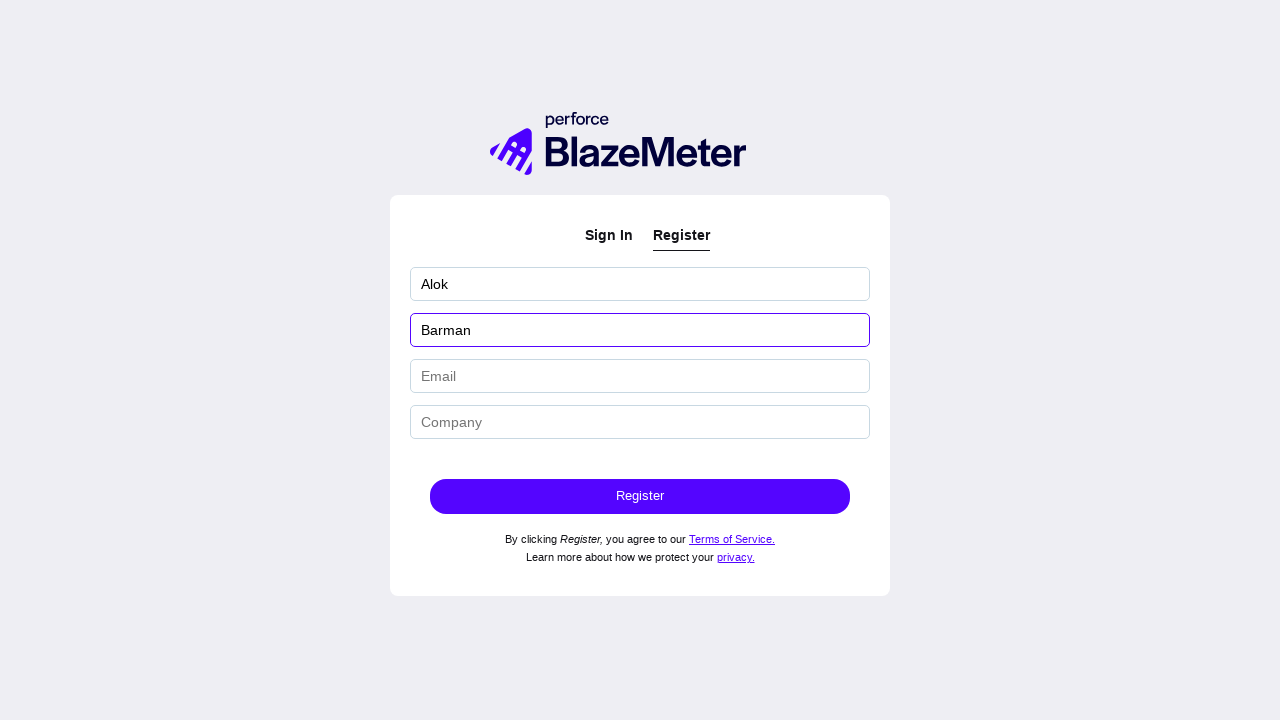

Filled email field with 'abc@xyz.com' on input[name$='il']
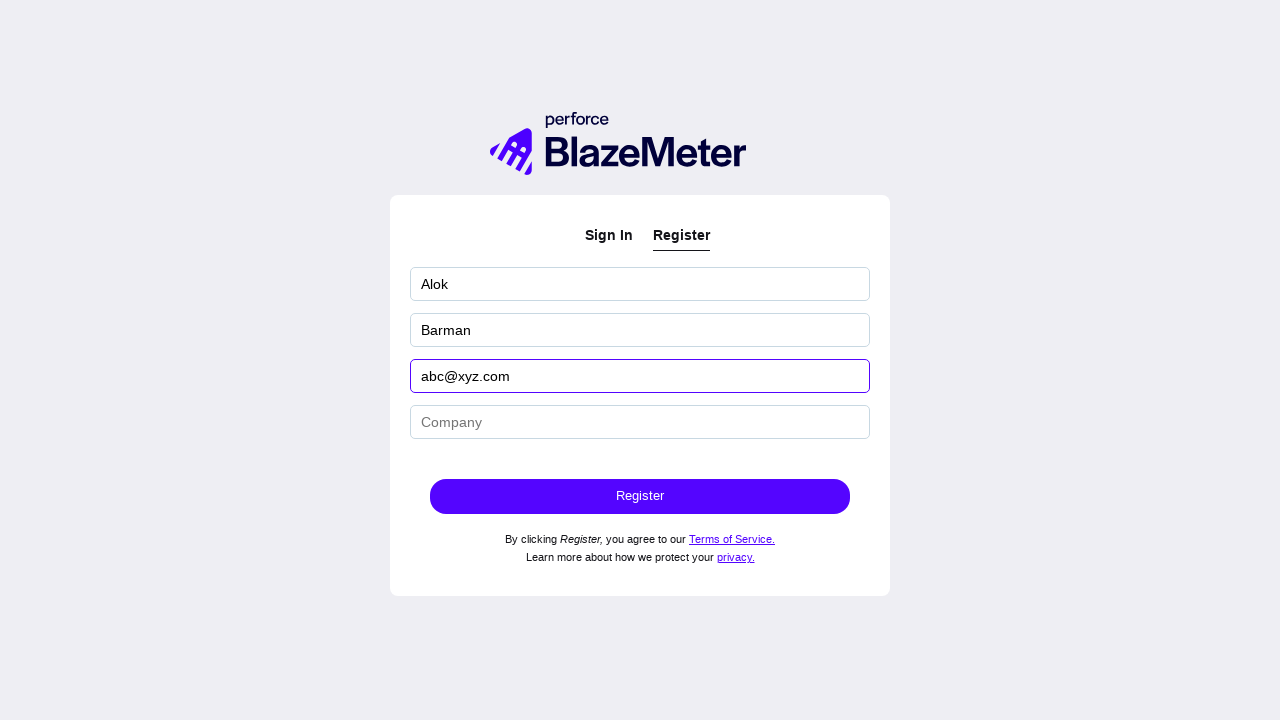

Filled company field with 'alok.kumar.barman' on input#user\.attributes\.company, [name='user.attributes.company']
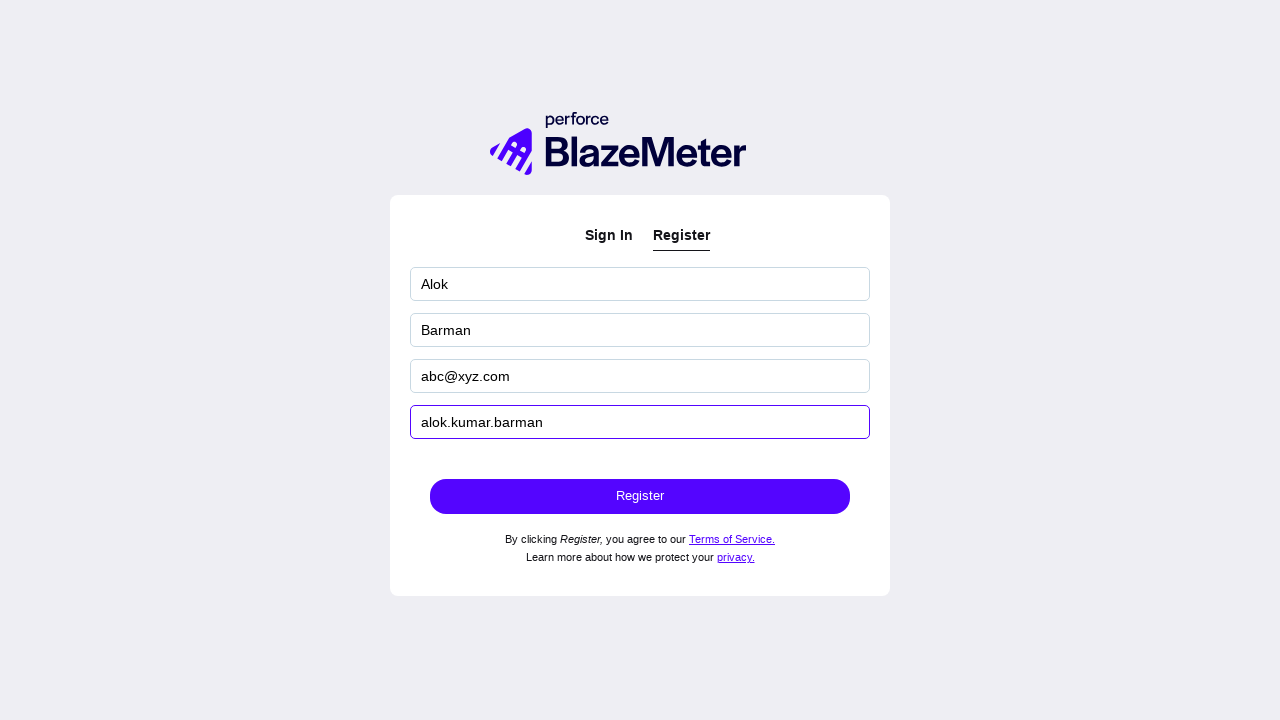

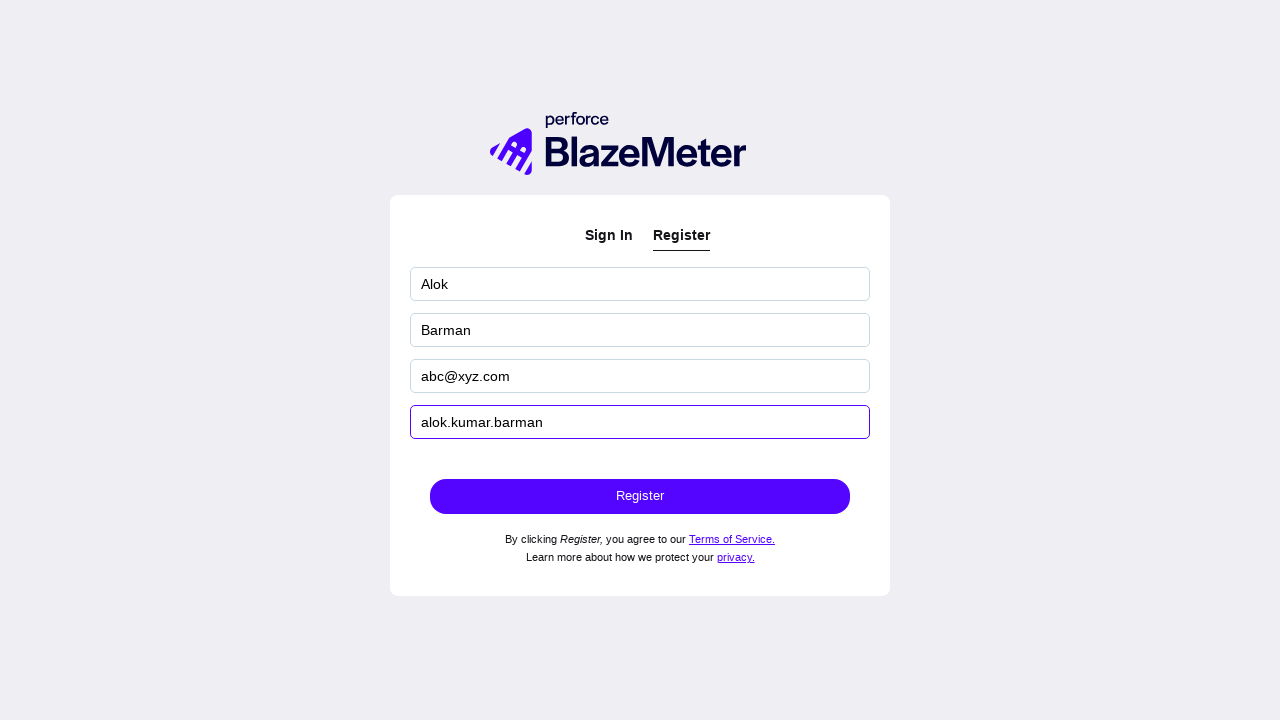